Tests DuckDuckGo search functionality by entering a search query "selenium vietnam" and clicking the search button, then verifying the page title

Starting URL: https://duckduckgo.com

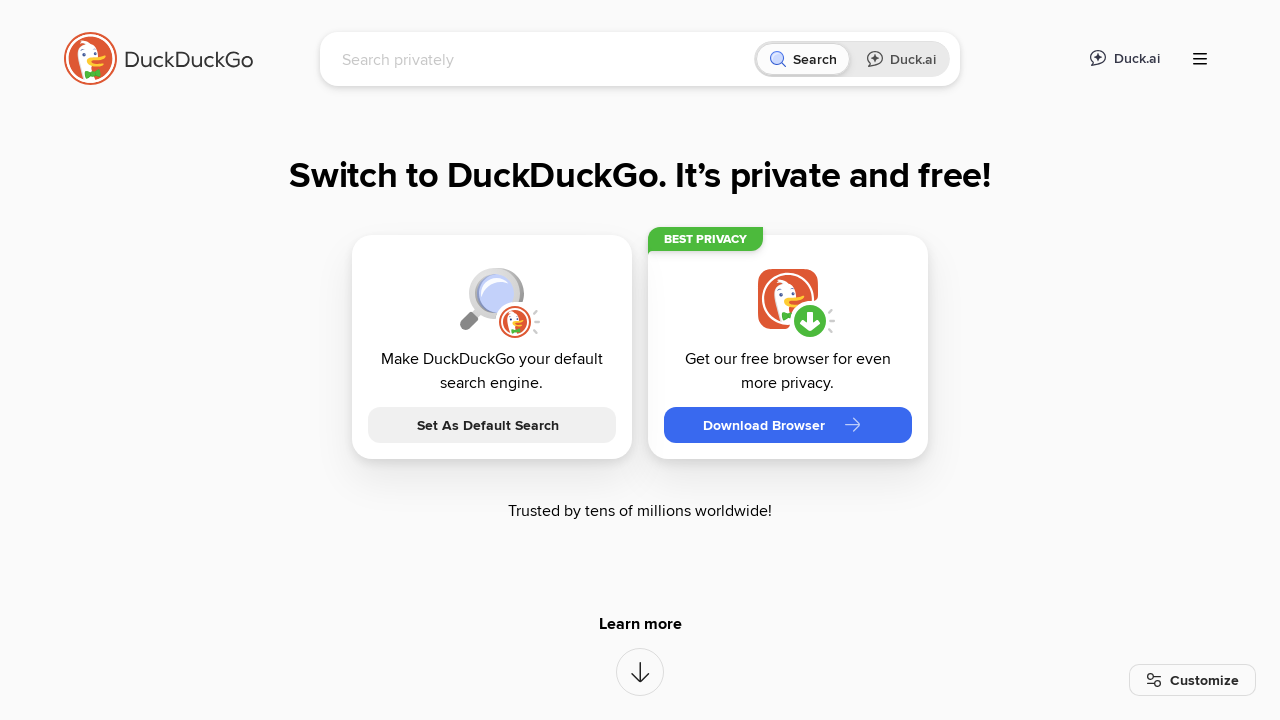

Filled search box with 'selenium vietnam' on #searchbox_input
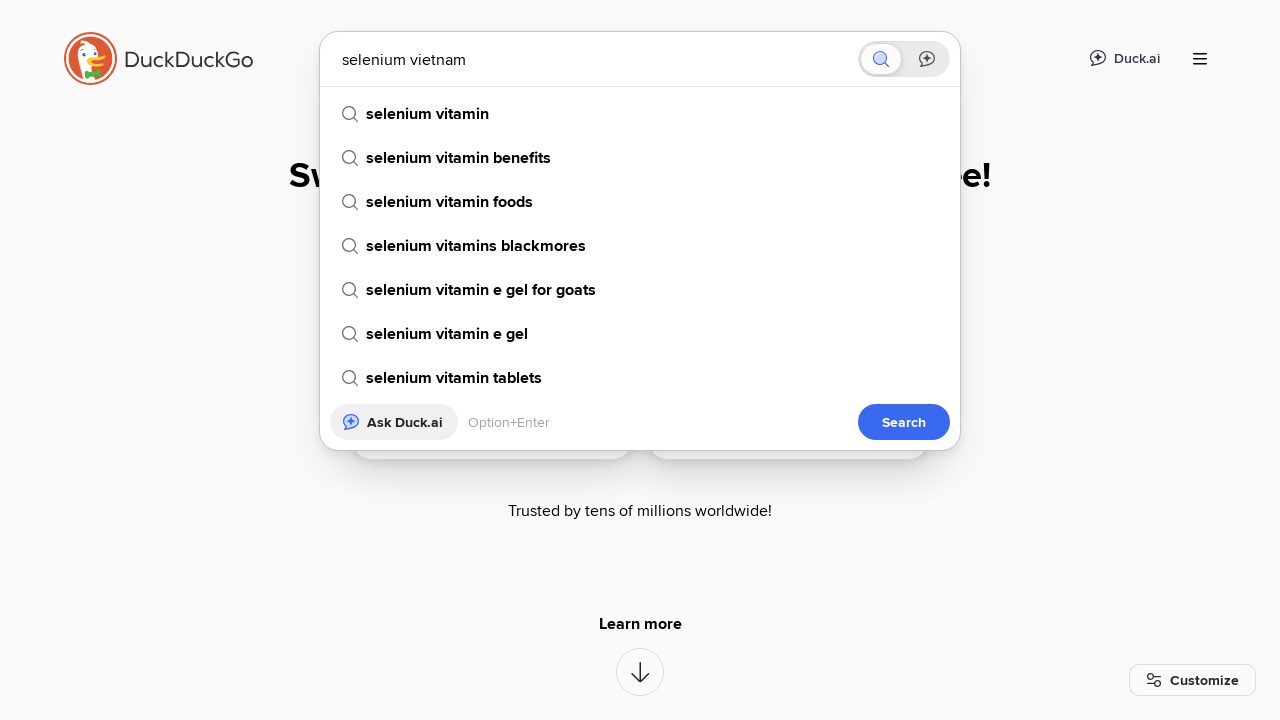

Clicked search button to perform search at (904, 422) on button[type='submit']
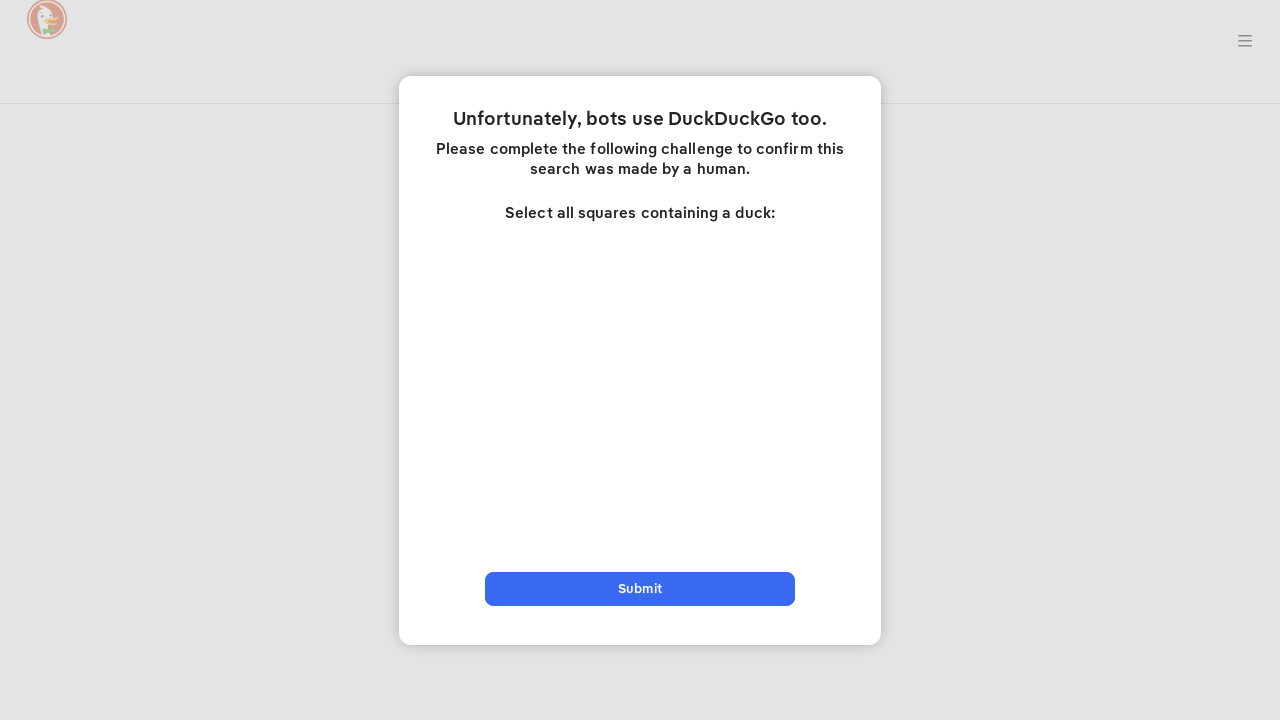

Waited for search results page to load
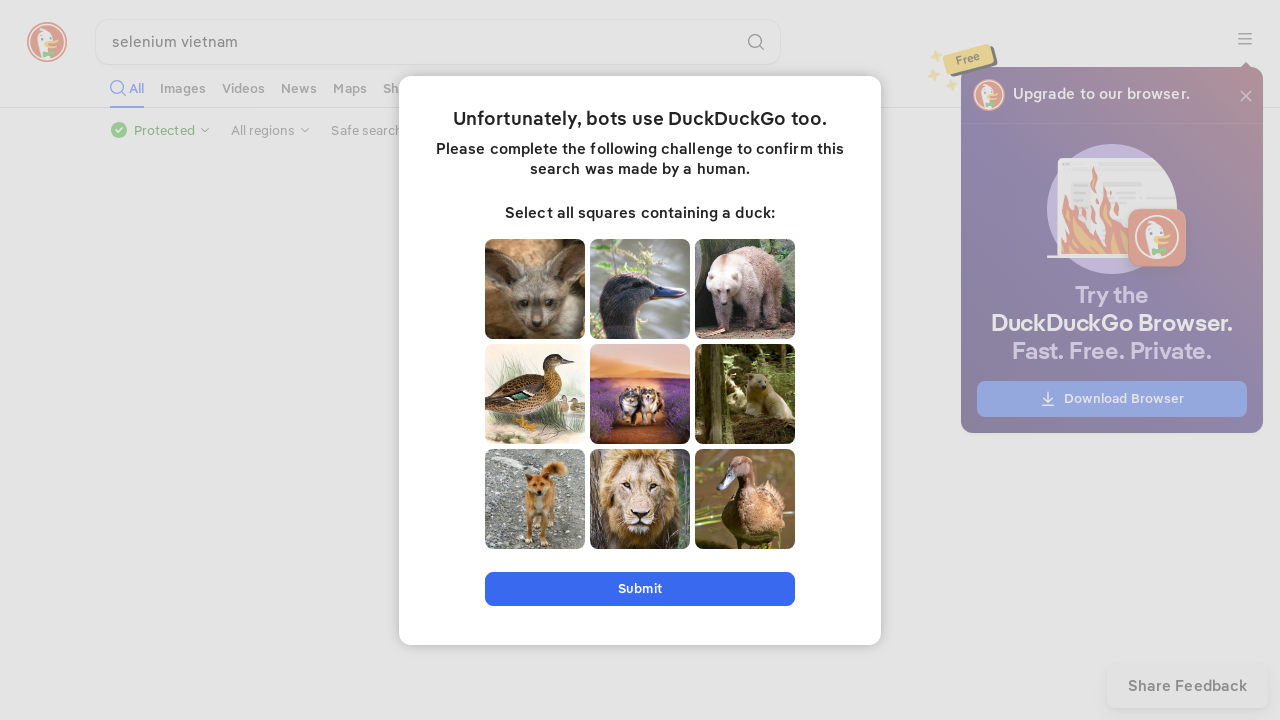

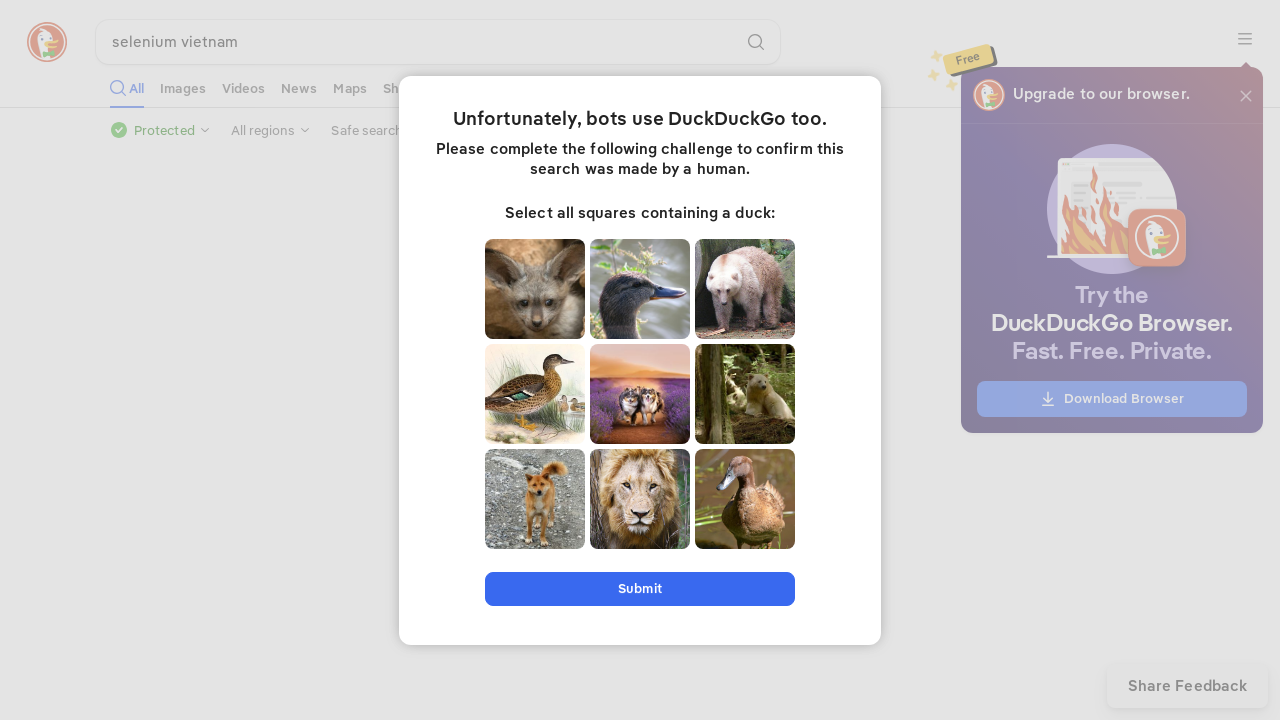